Tests a registration form by filling out all fields including name, email, gender, mobile, date of birth, subjects, address, and location, then submits the form and verifies the submission confirmation

Starting URL: https://demoqa.com/automation-practice-form

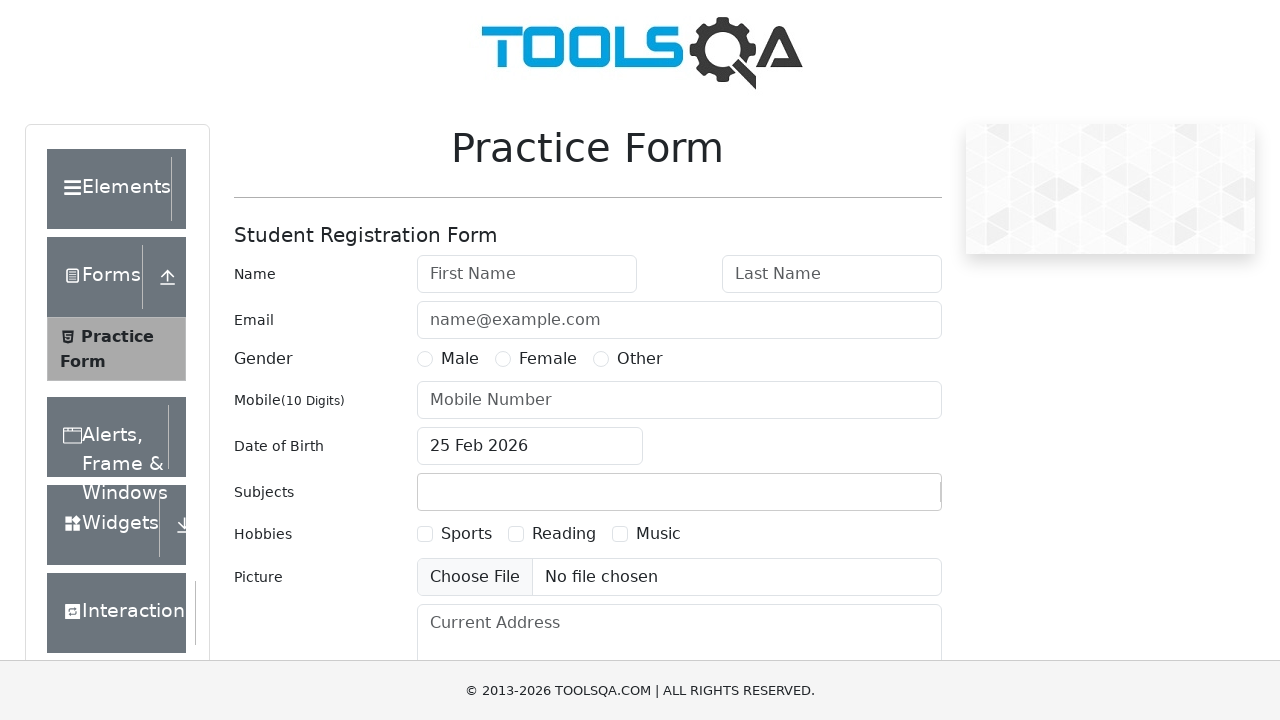

Filled first name field with 'Michael' on #firstName
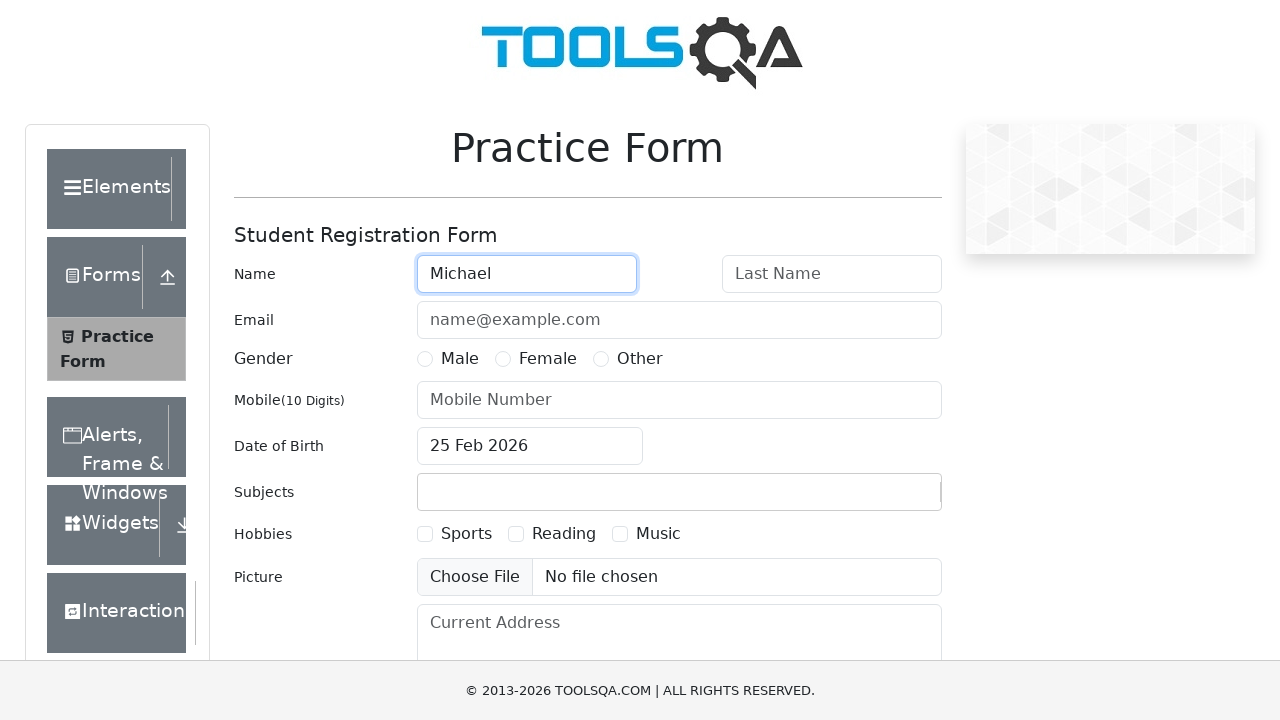

Filled last name field with 'Anderson' on input#lastName
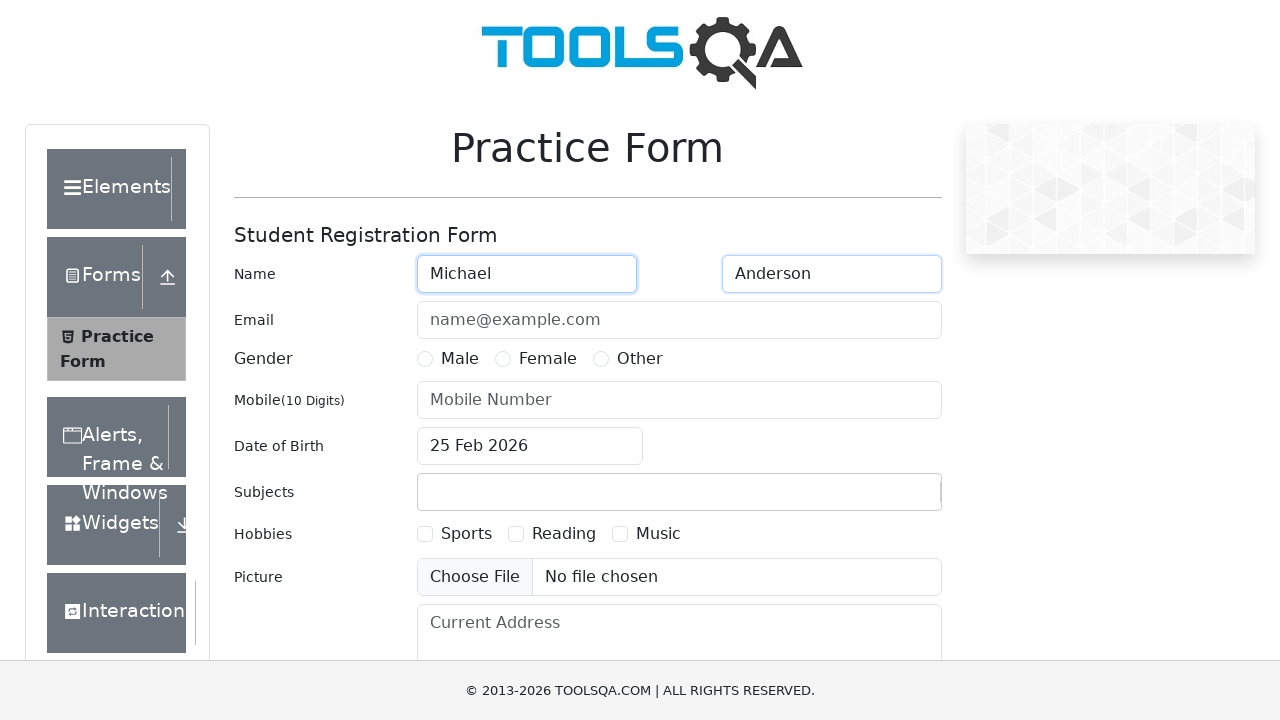

Filled email field with 'test.user@example.com' on #userEmail
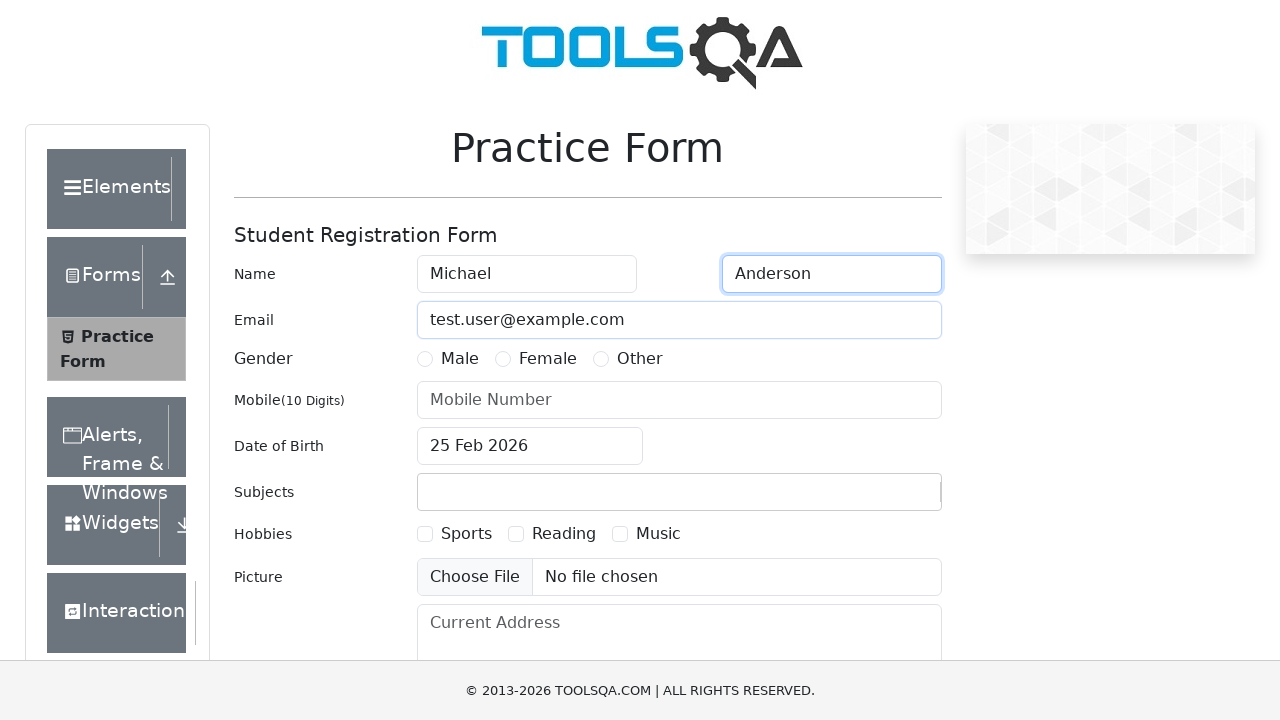

Selected 'Male' as gender at (460, 359) on label:has-text('Male')
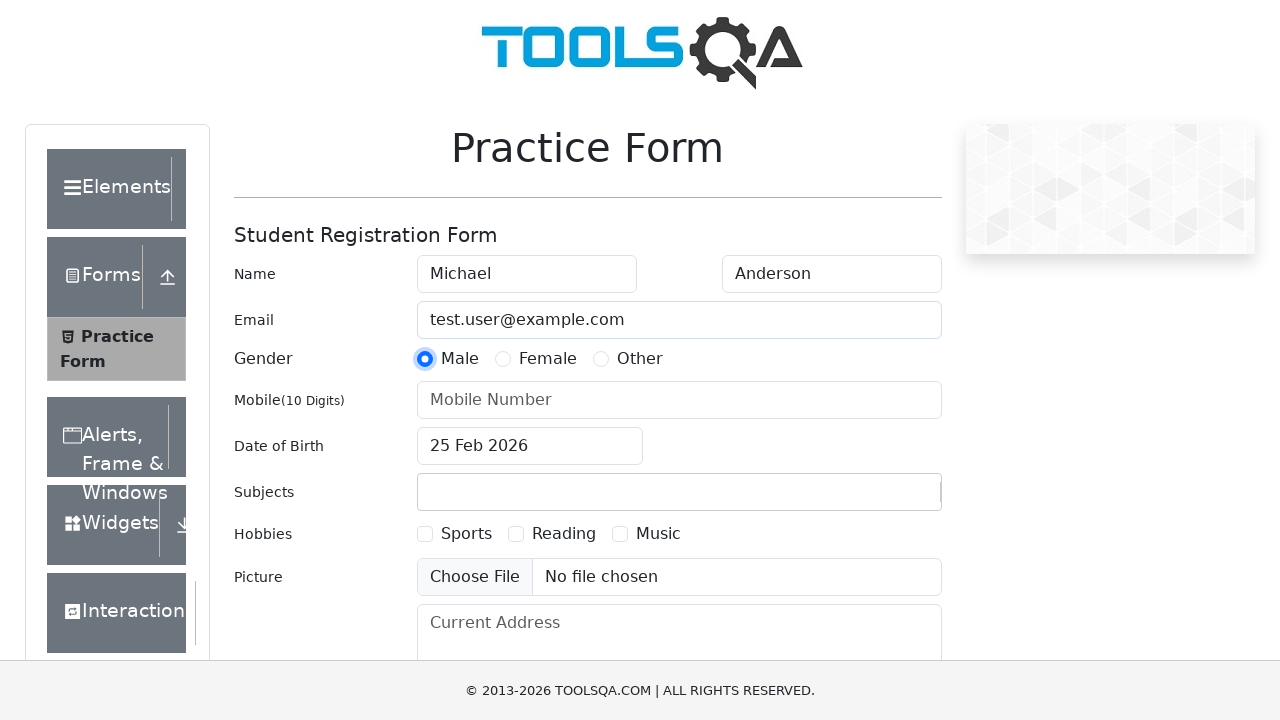

Filled mobile number field with '9876543210' on #userNumber
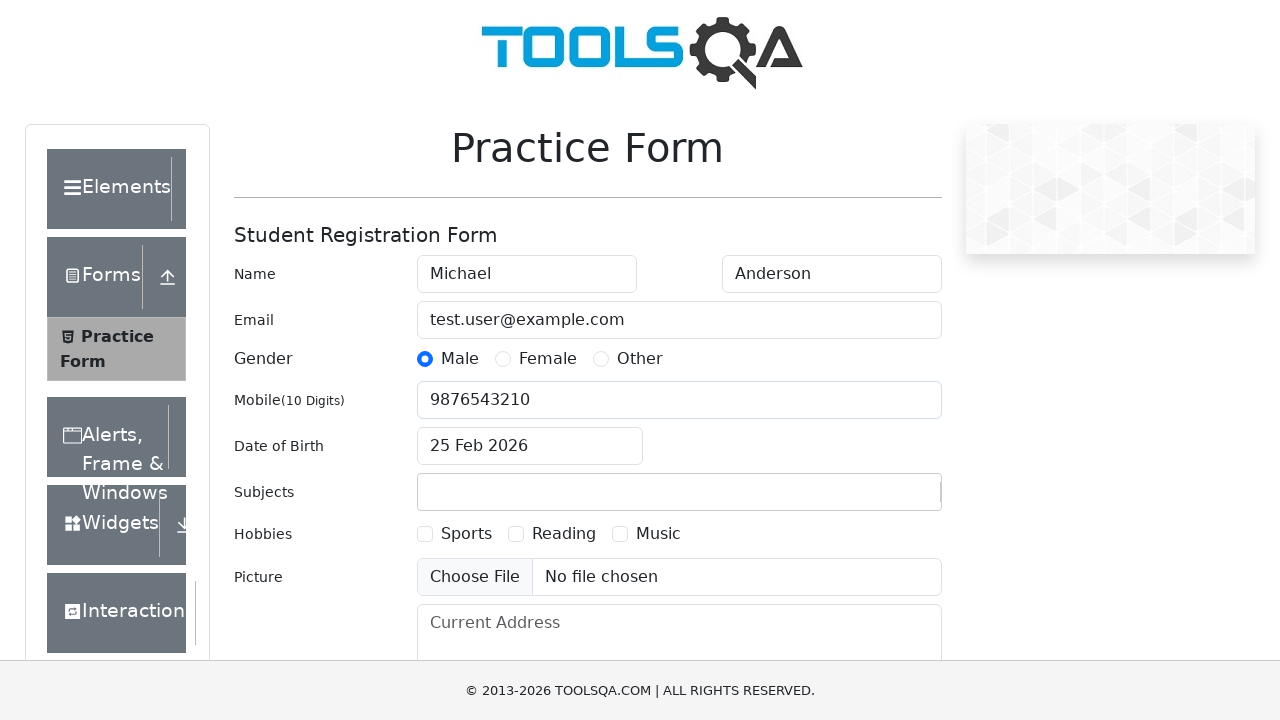

Clicked date of birth input field at (530, 446) on #dateOfBirthInput
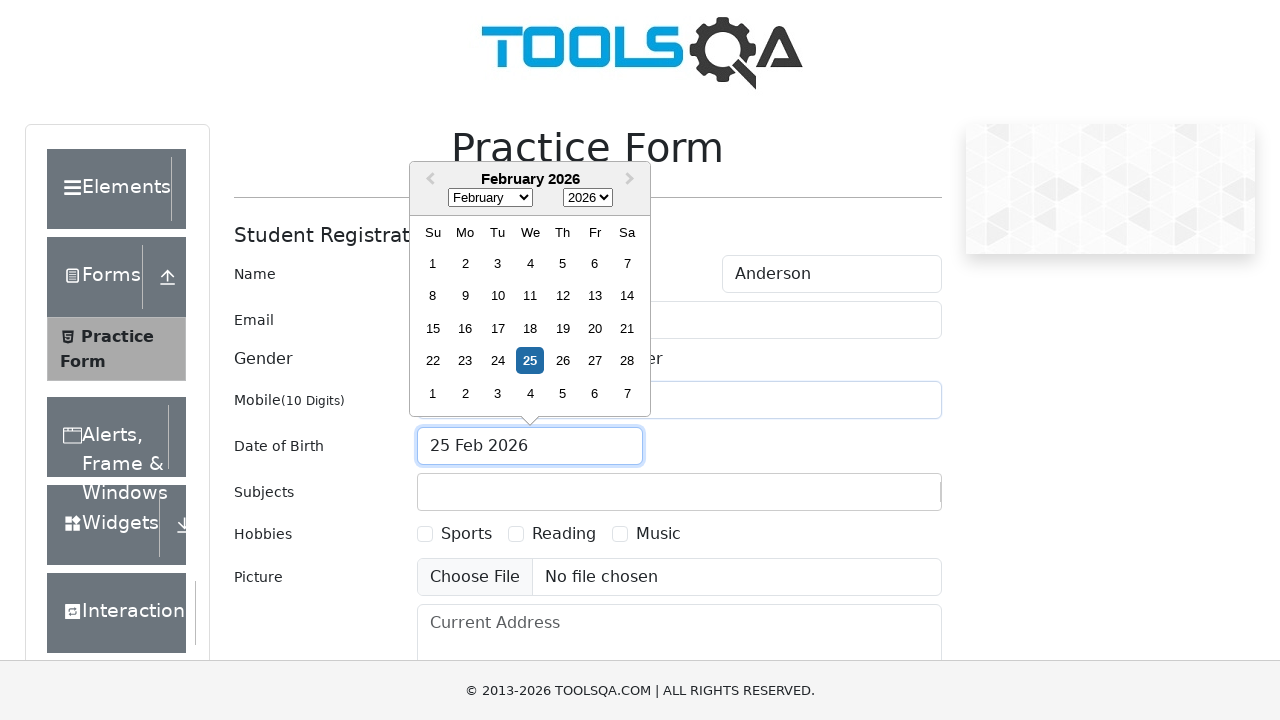

Selected February from month dropdown on .react-datepicker__month-select
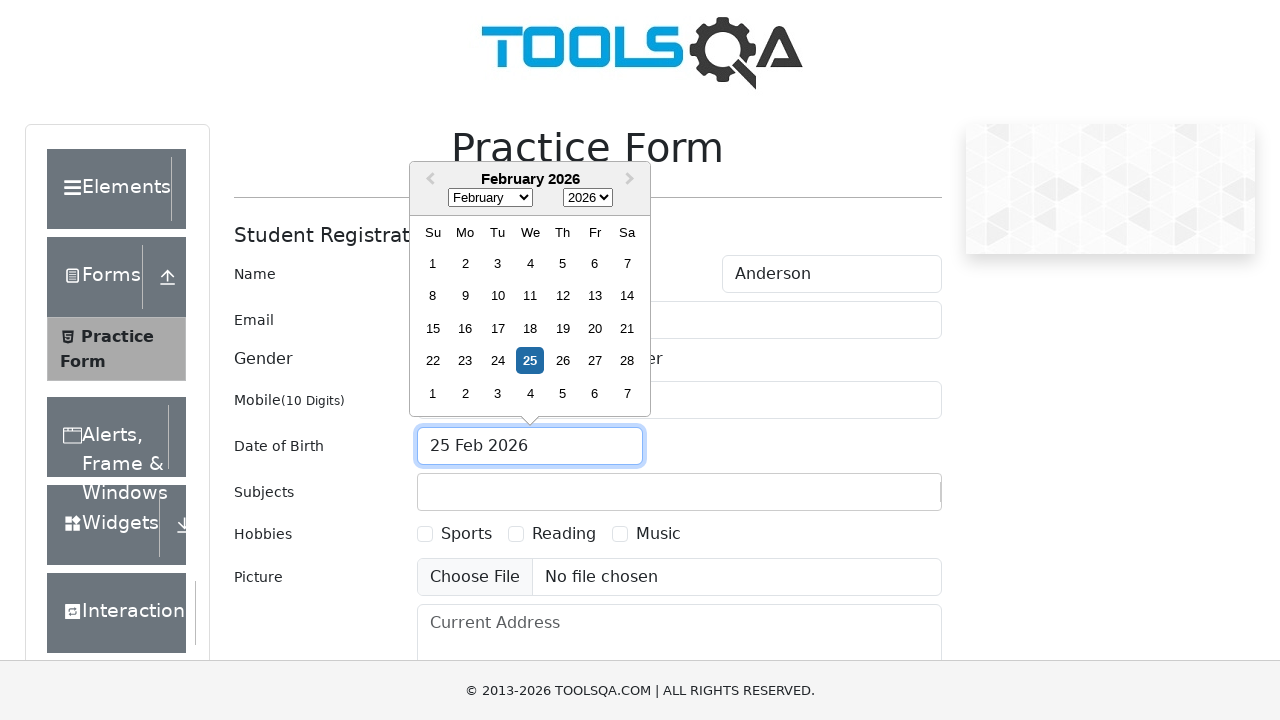

Selected 1992 from year dropdown on .react-datepicker__year-select
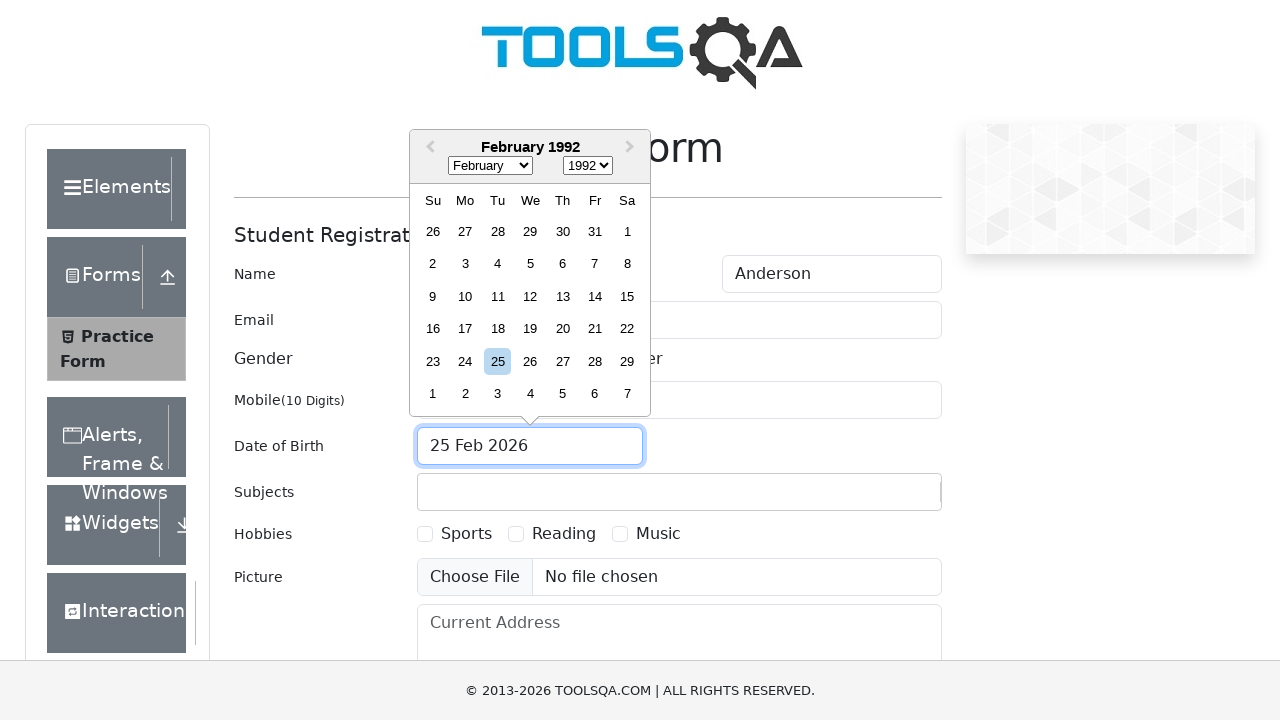

Selected day 24 from date picker at (465, 361) on xpath=//div[text()='24']
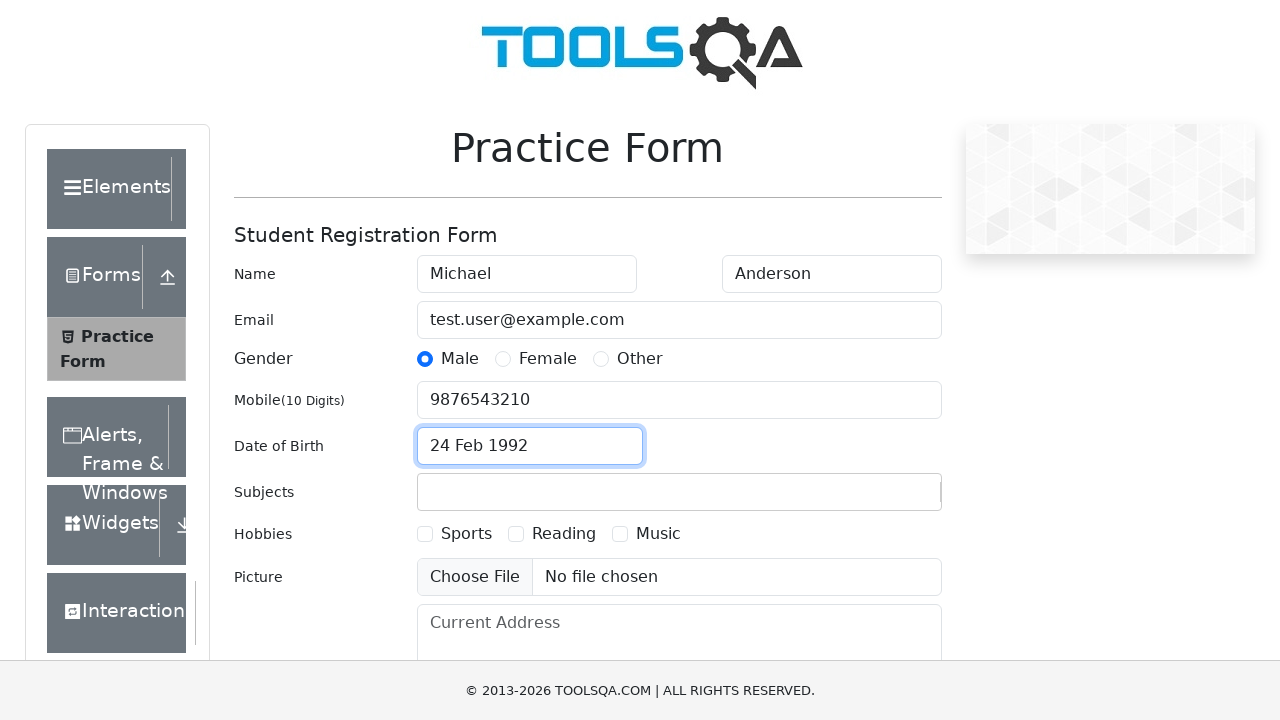

Filled subjects input with 'Maths' on #subjectsInput
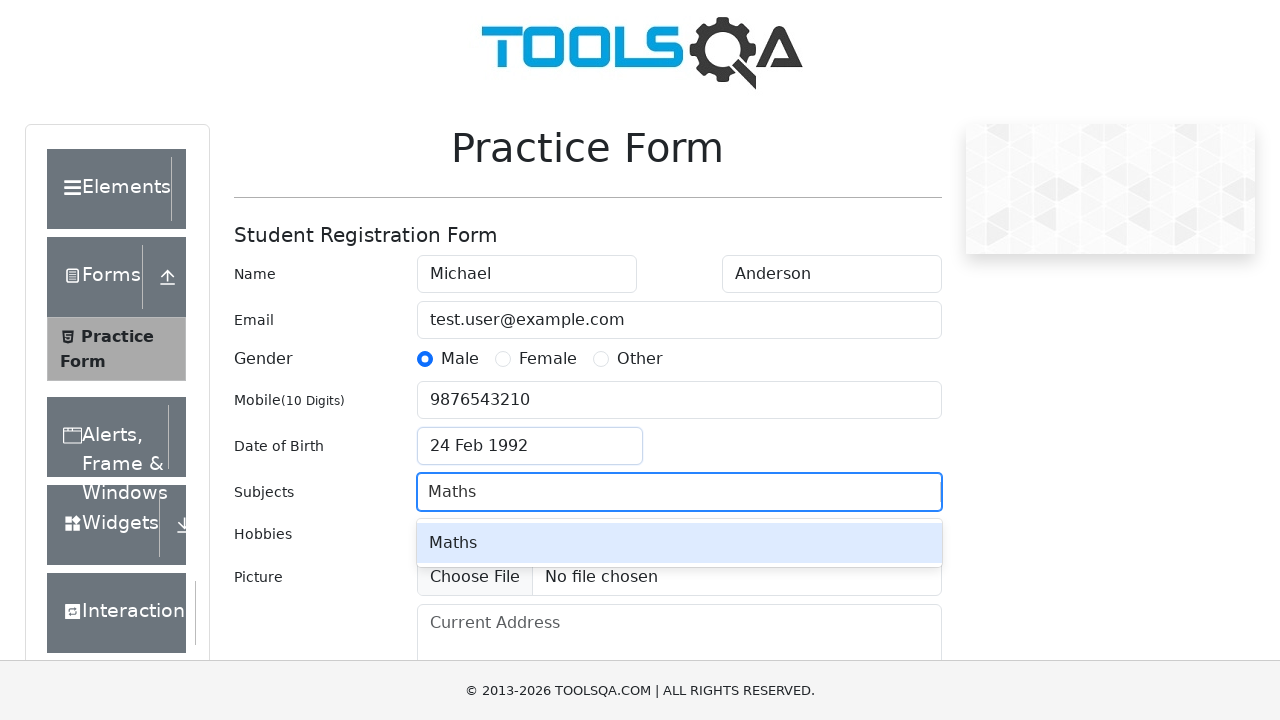

Pressed Enter to confirm subject selection on #subjectsInput
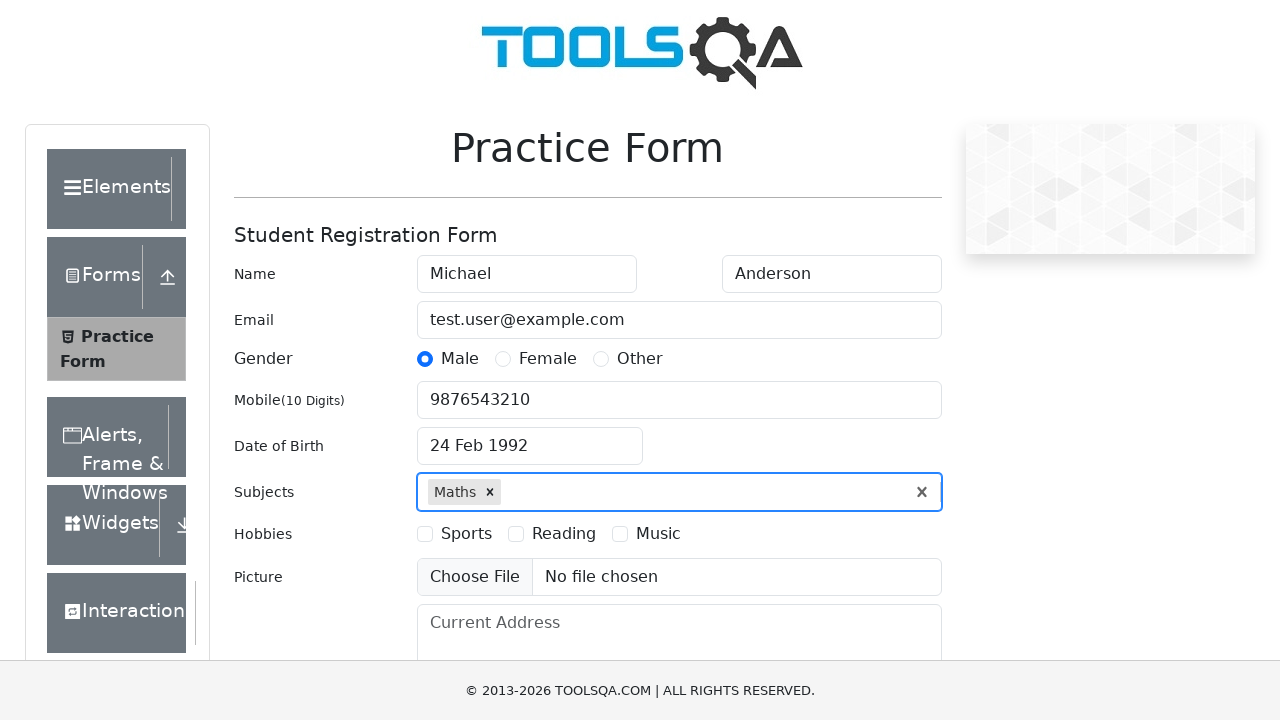

Filled current address field with '123 Test Street' on textarea#currentAddress
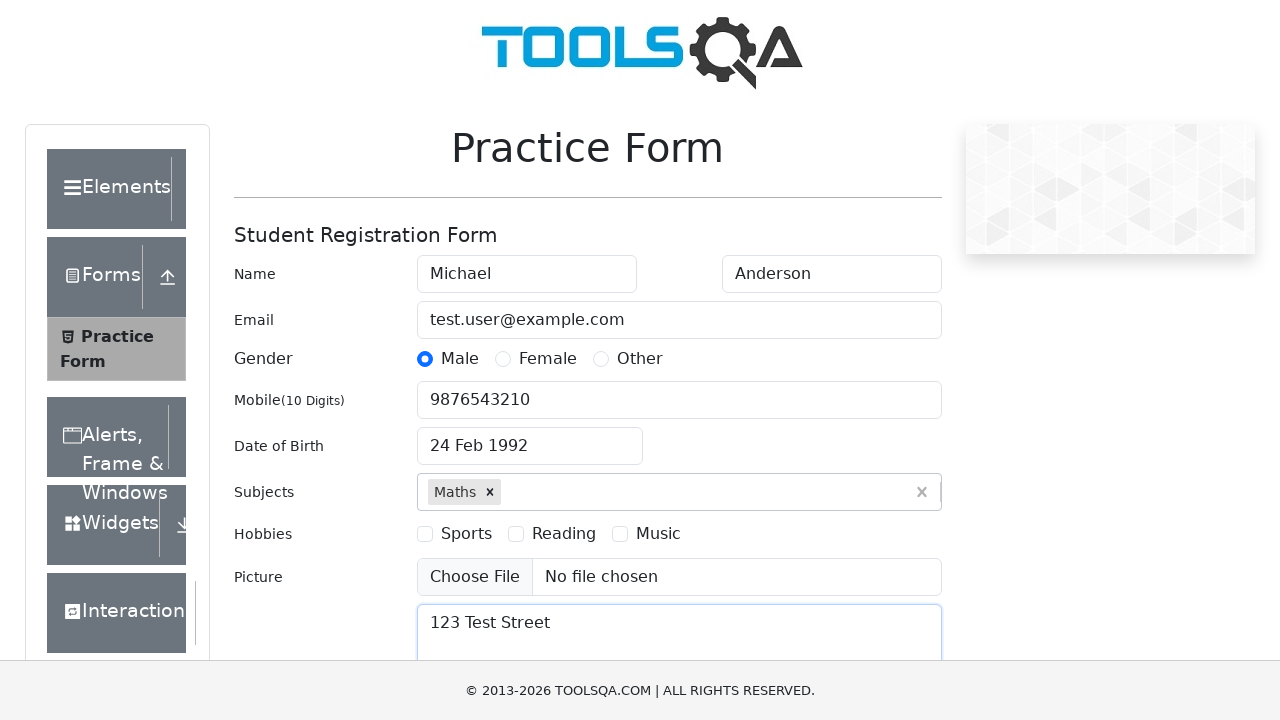

Filled state input with 'NCR' on #react-select-3-input
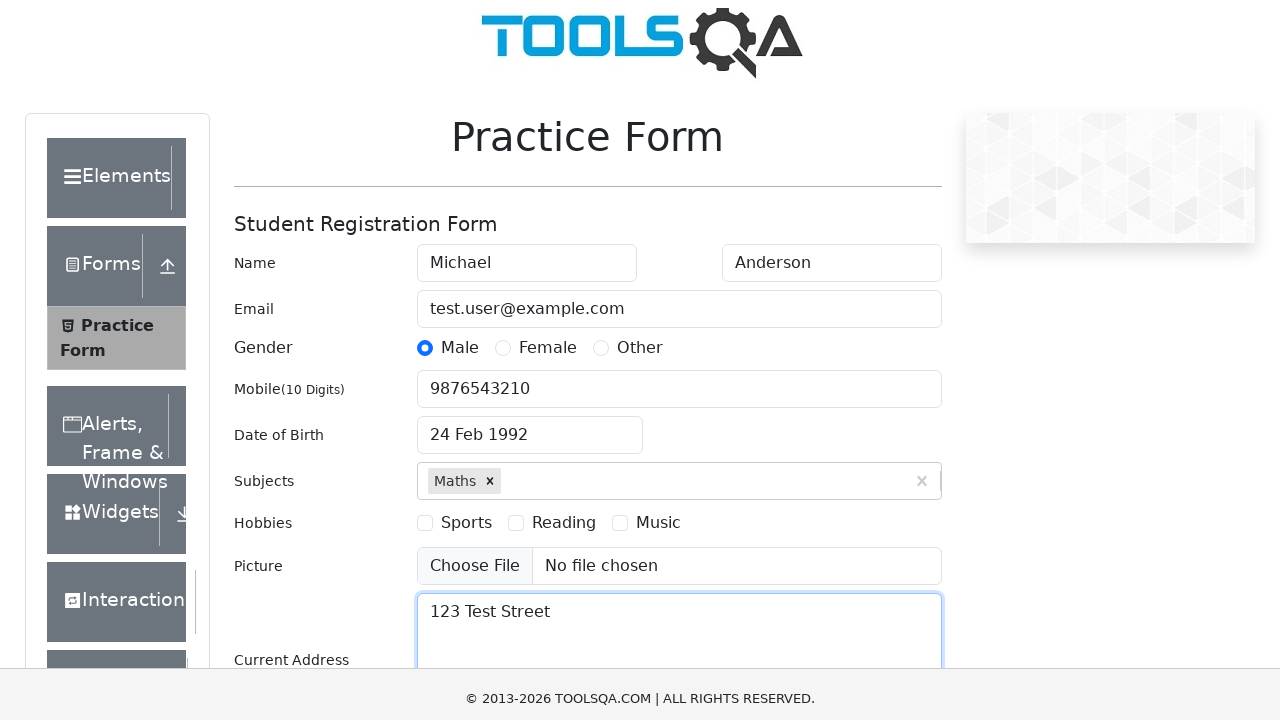

Pressed Enter to confirm state selection on #react-select-3-input
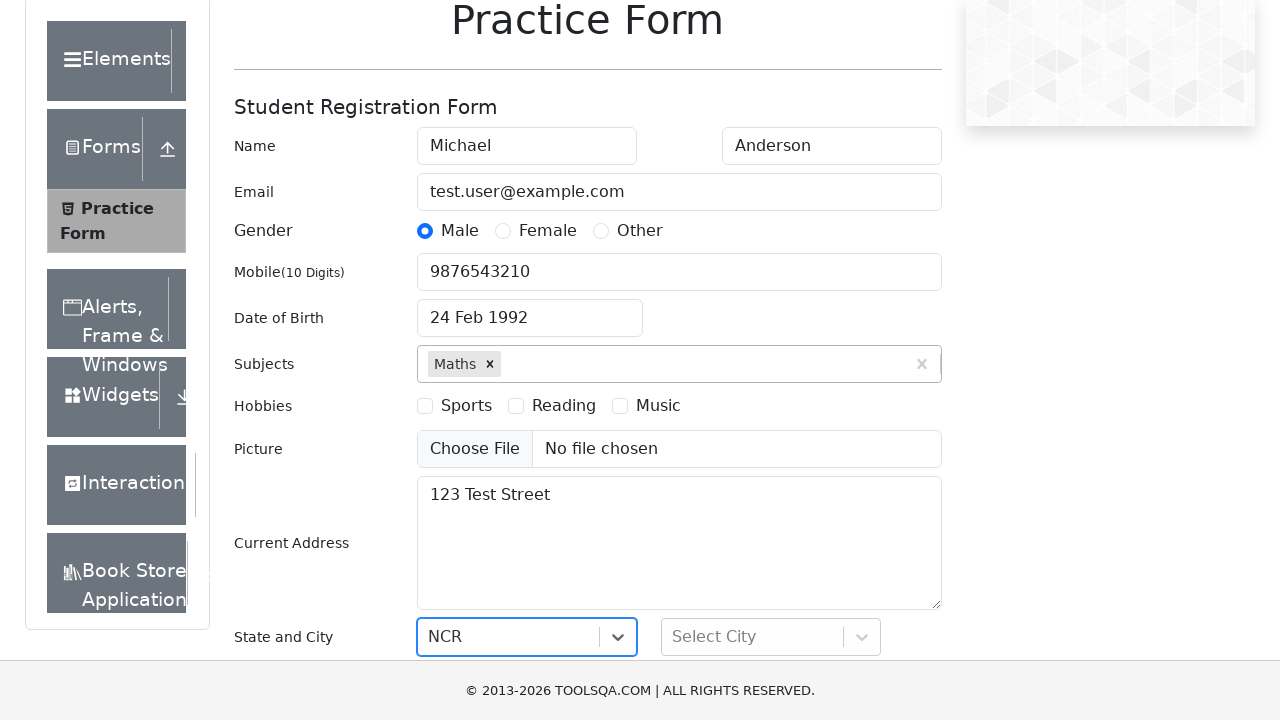

Filled city input with 'Delhi' on input#react-select-4-input
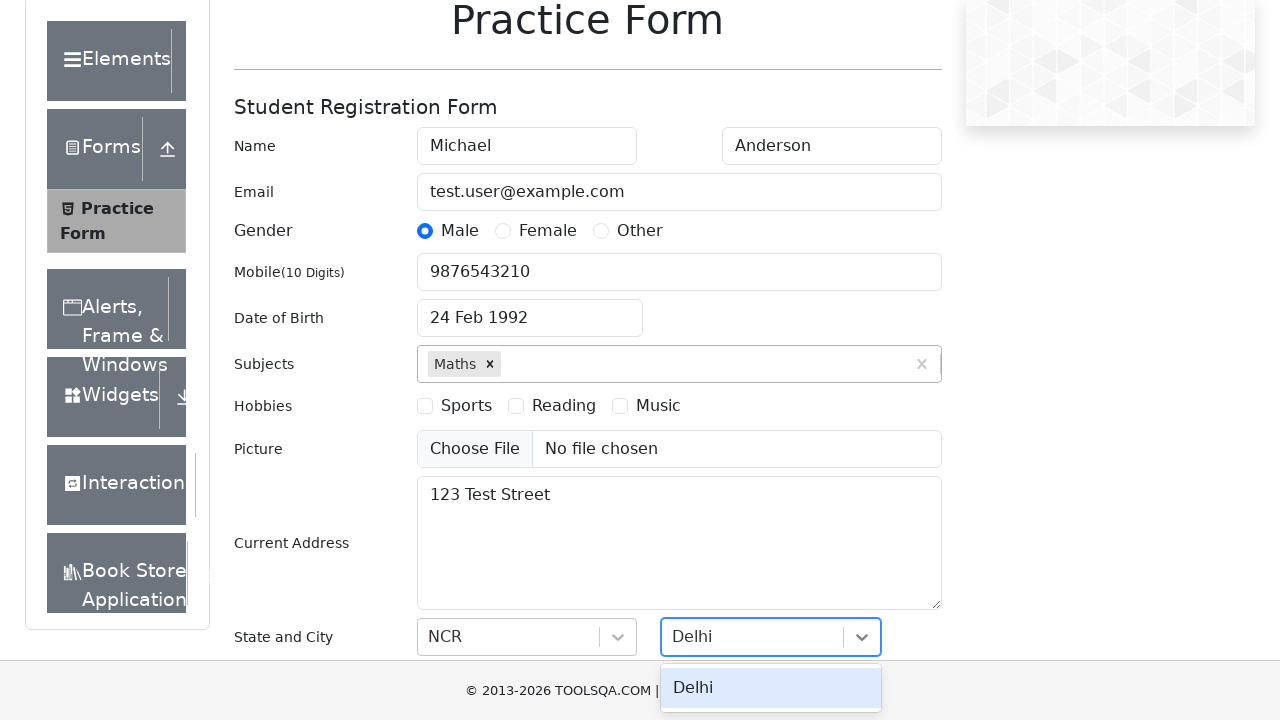

Pressed Enter to confirm city selection on input#react-select-4-input
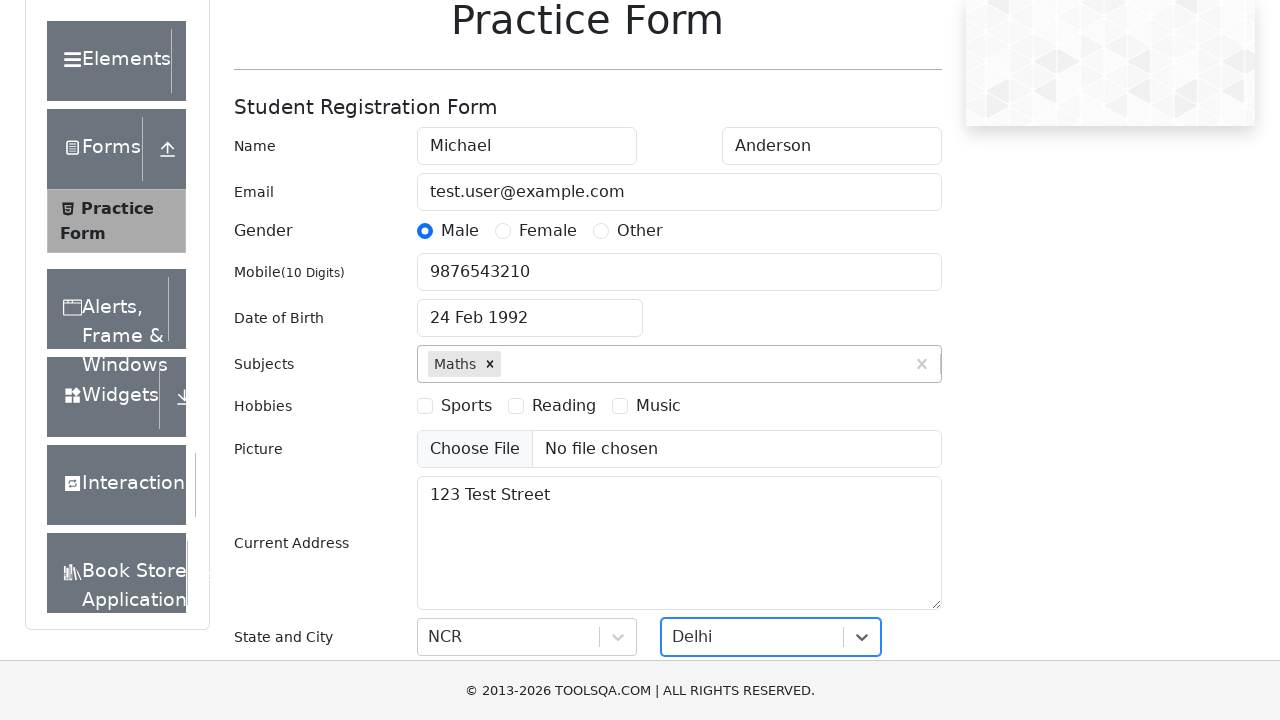

Clicked submit button to submit registration form at (885, 499) on #submit
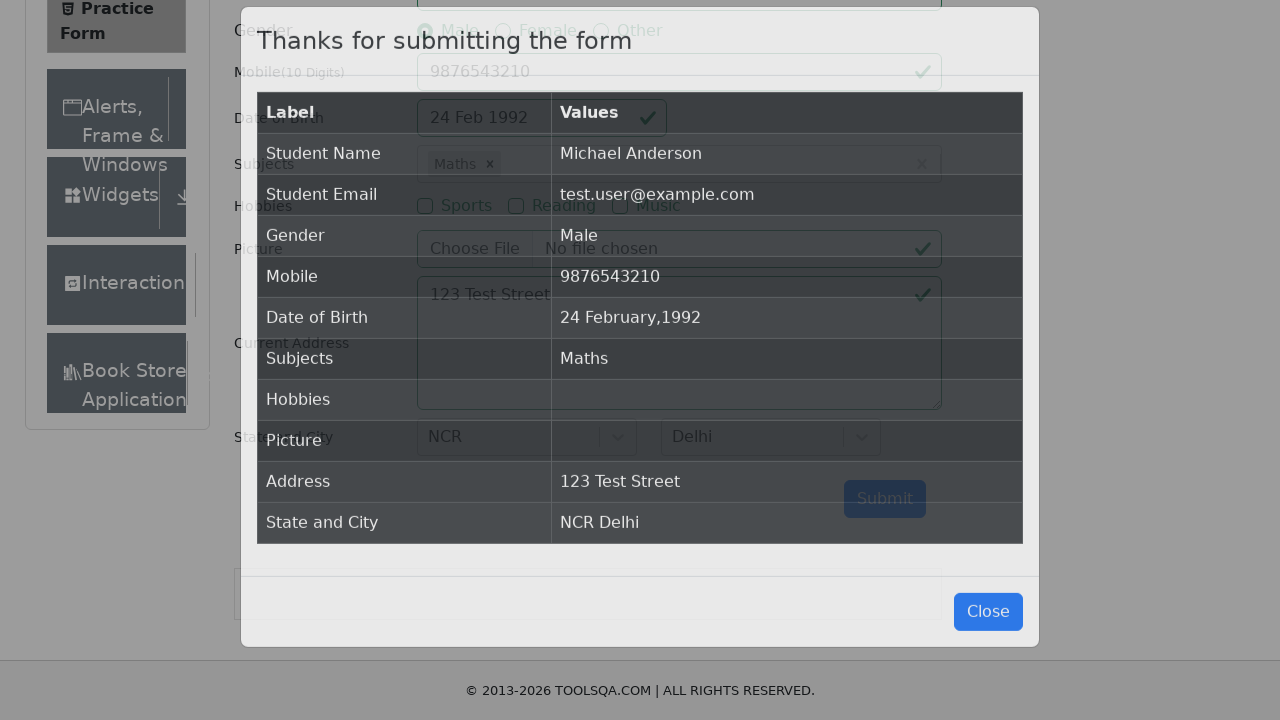

Confirmation modal appeared successfully
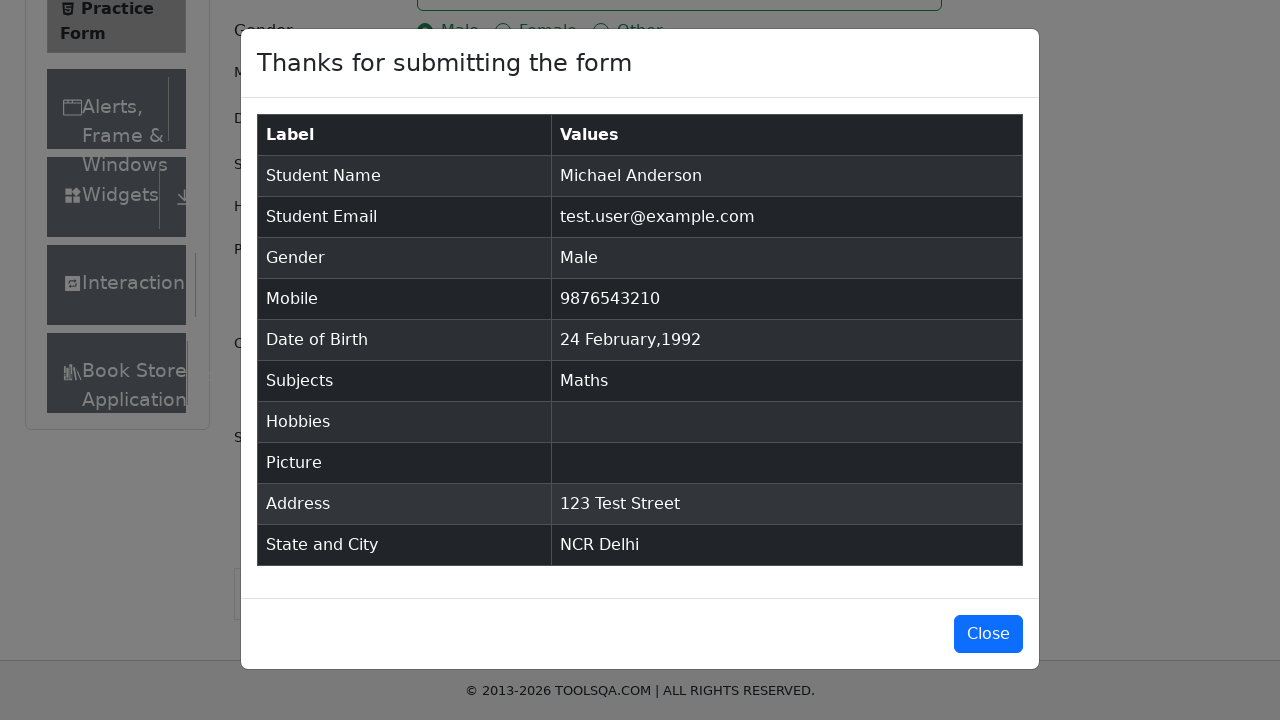

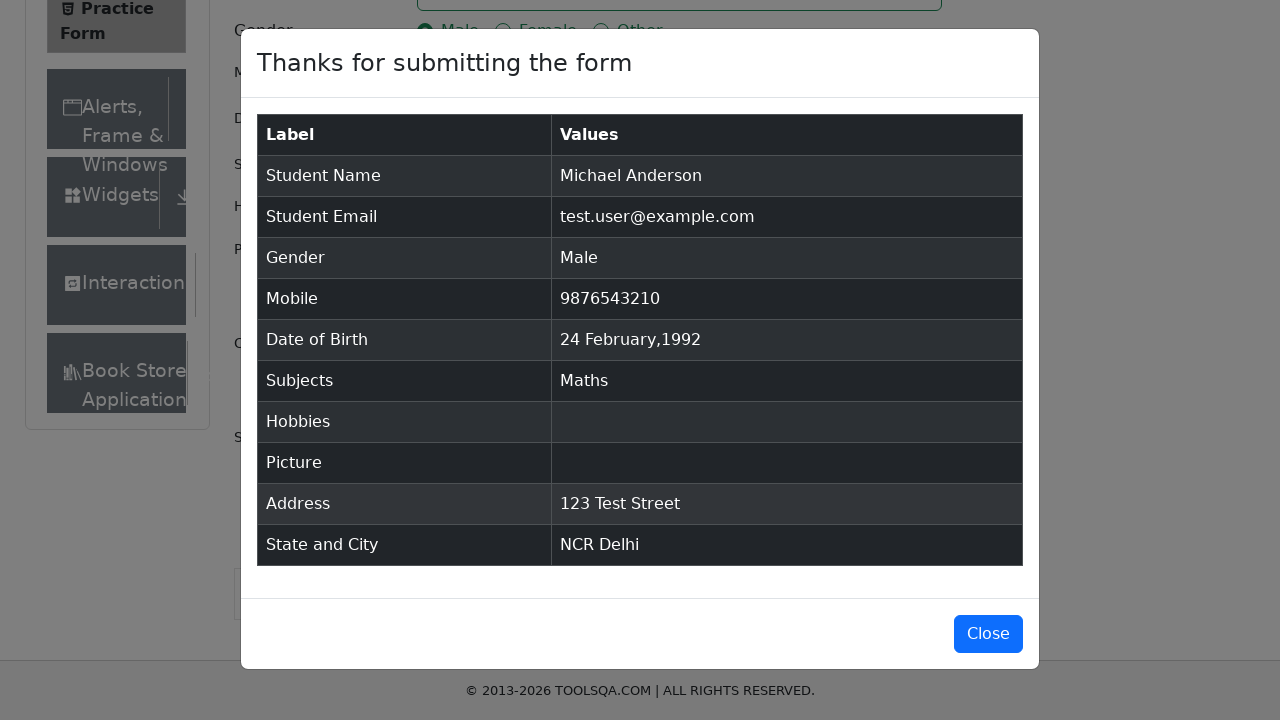